Tests explicit wait by waiting for a button to be clickable before clicking it

Starting URL: http://the-internet.herokuapp.com/dynamic_controls

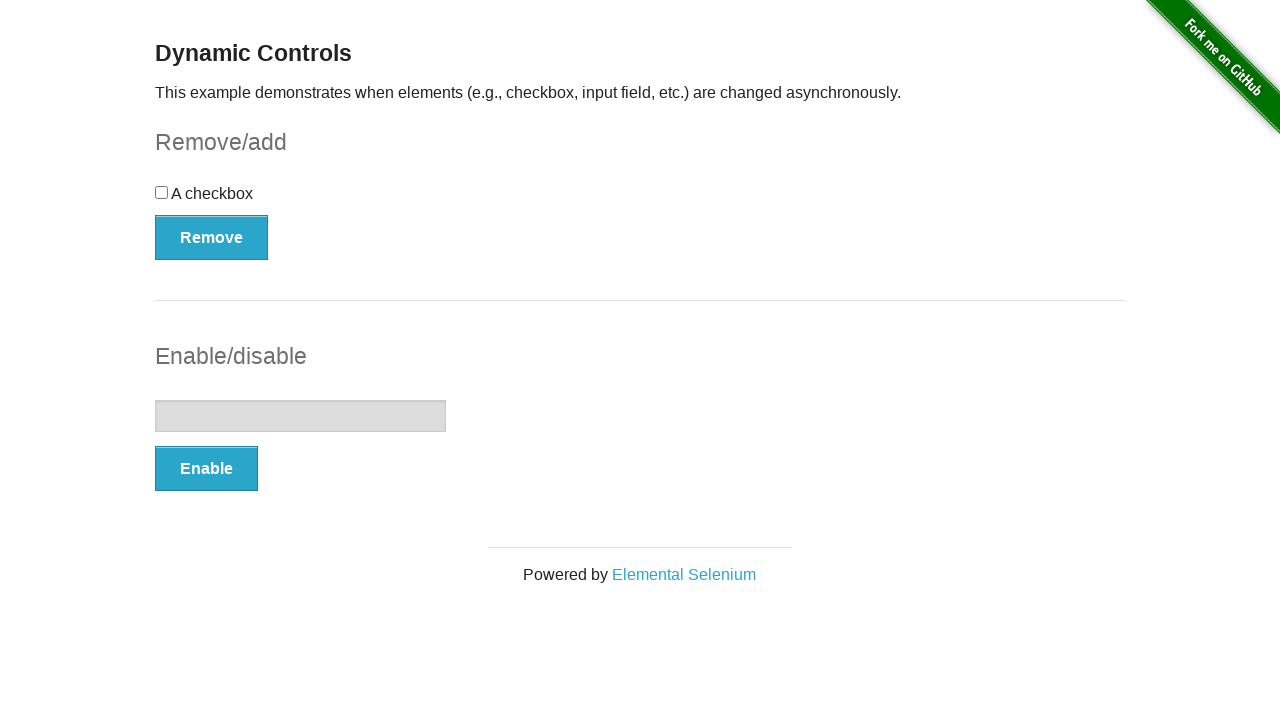

Located the submit button element
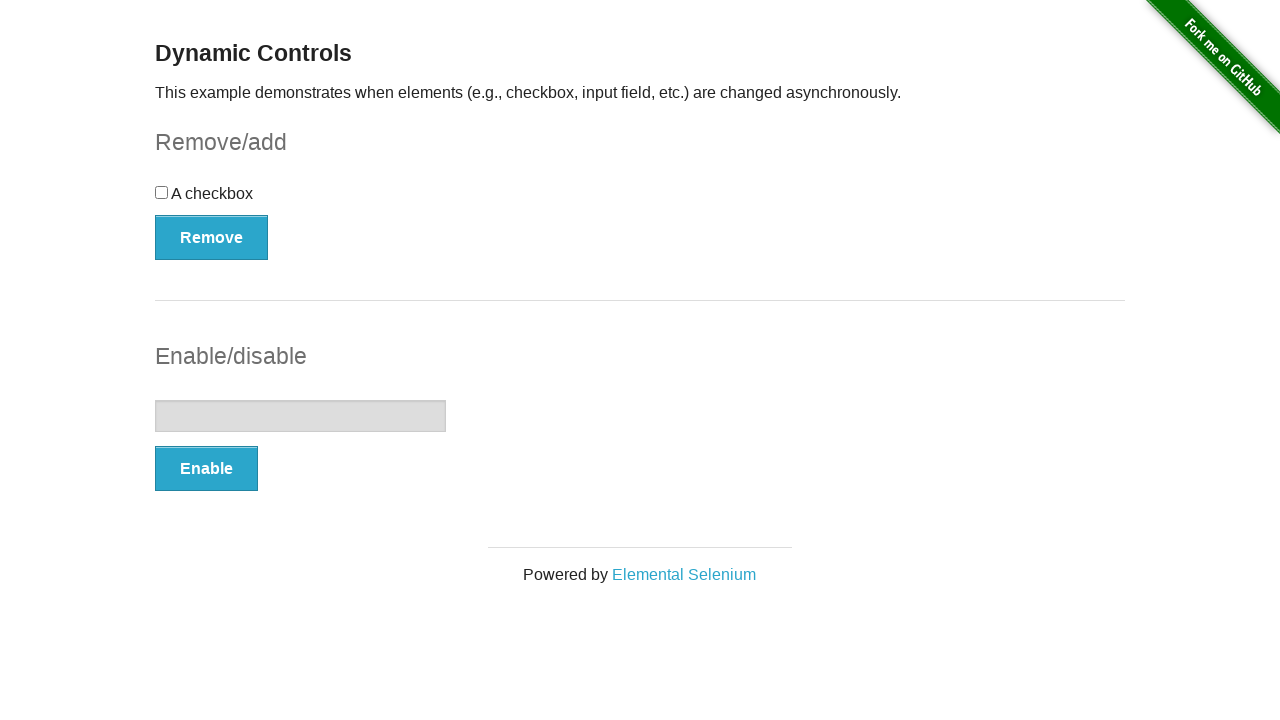

Waited for submit button to become visible
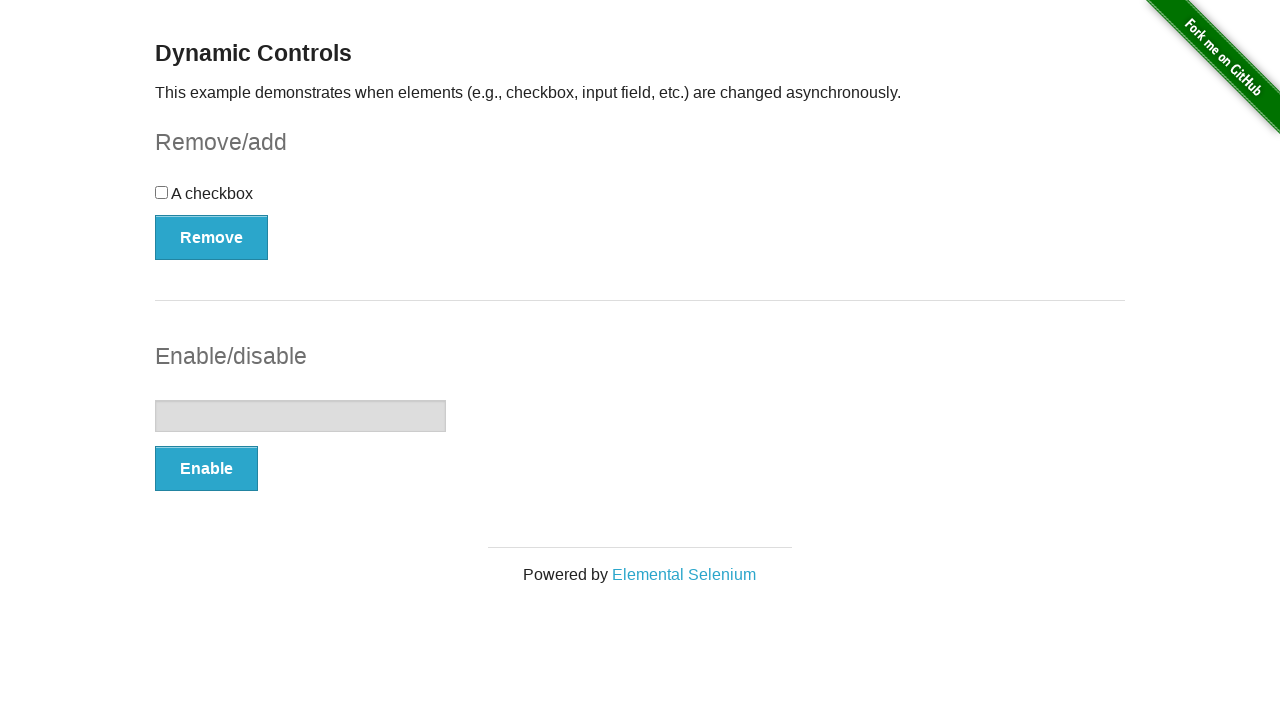

Clicked the submit button at (206, 469) on xpath=//form[@id='input-example']/button[@type='button']
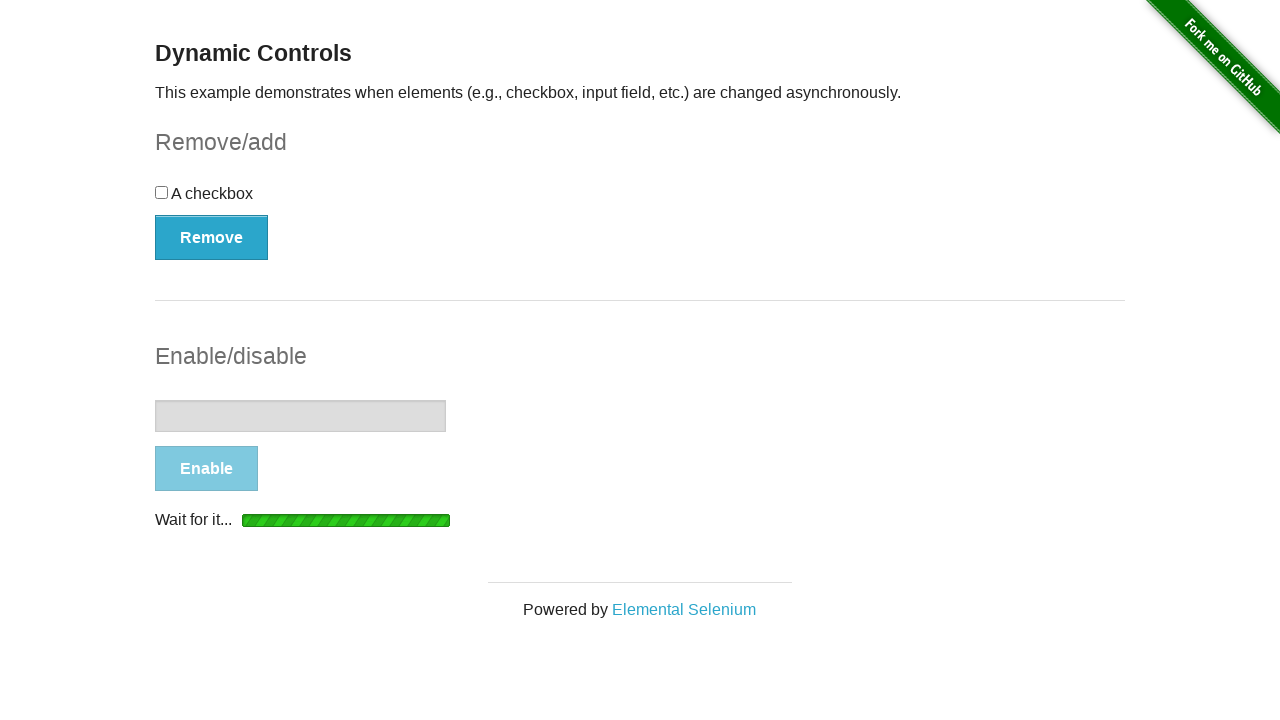

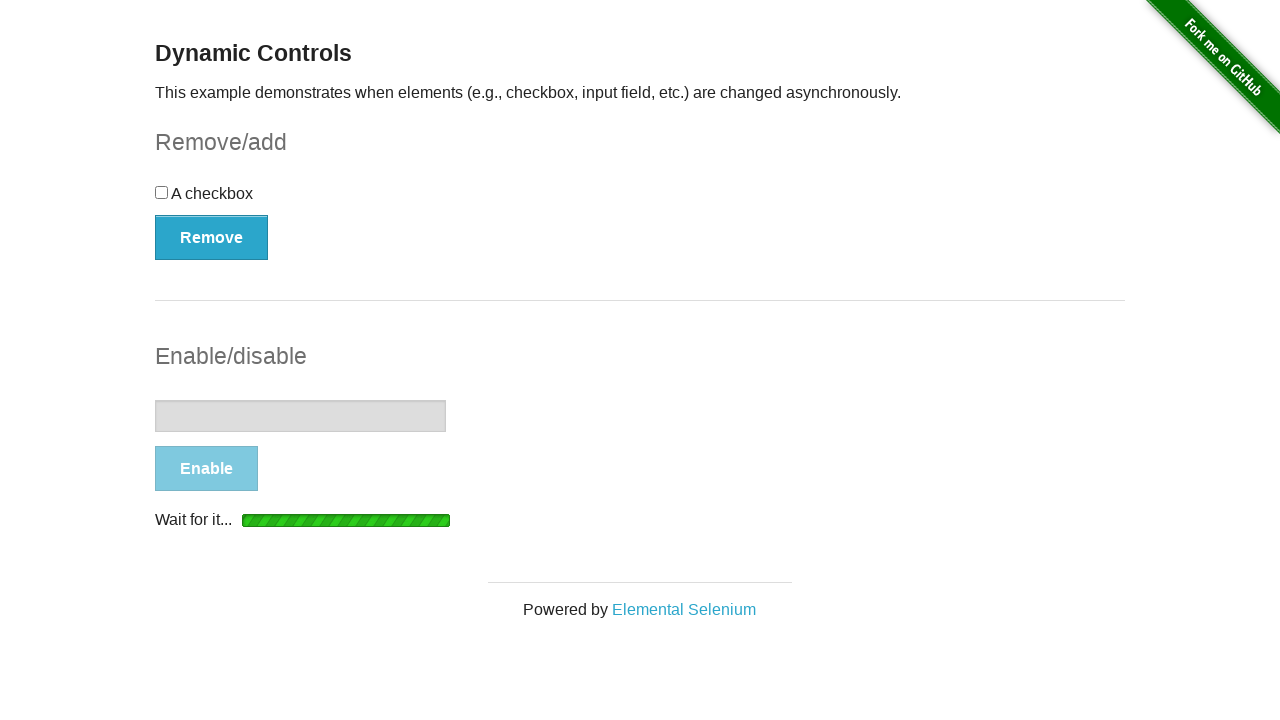